Searches for bags on AJIO website, applies filters for men's fashion bags, and verifies the results are displayed

Starting URL: https://www.ajio.com/

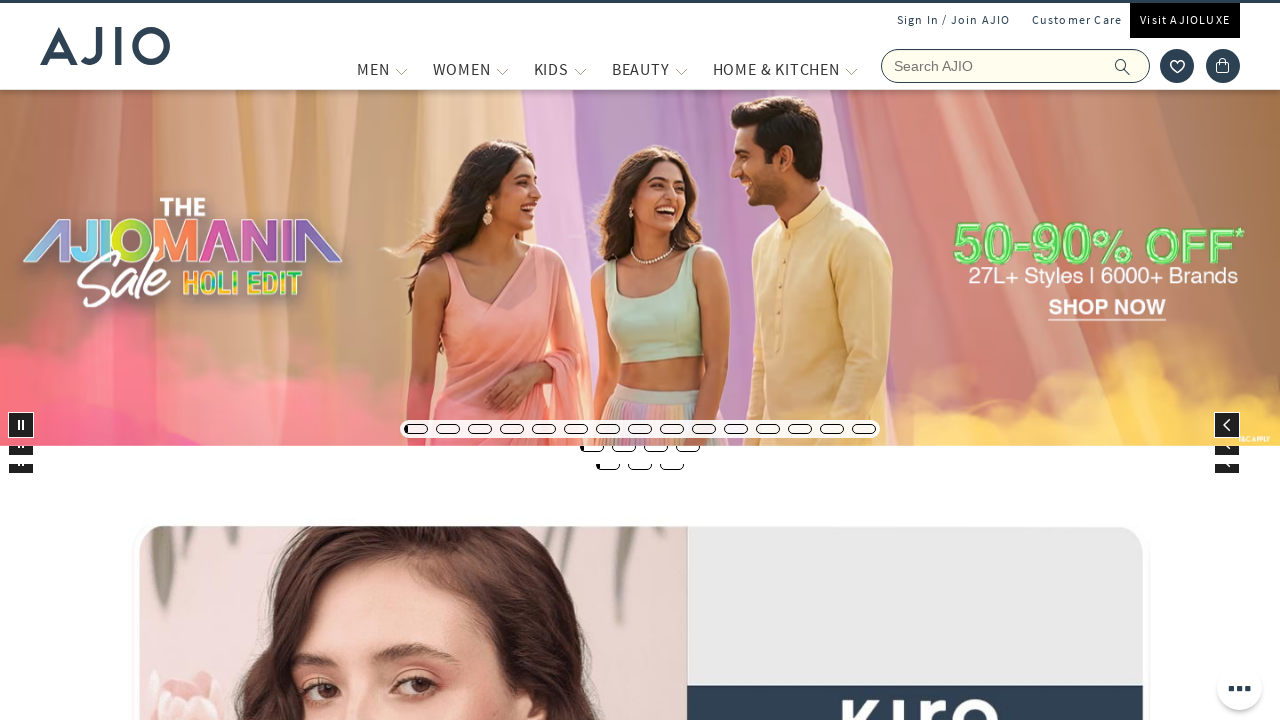

Clicked on search input field at (1016, 66) on xpath=//input[@name='searchVal']
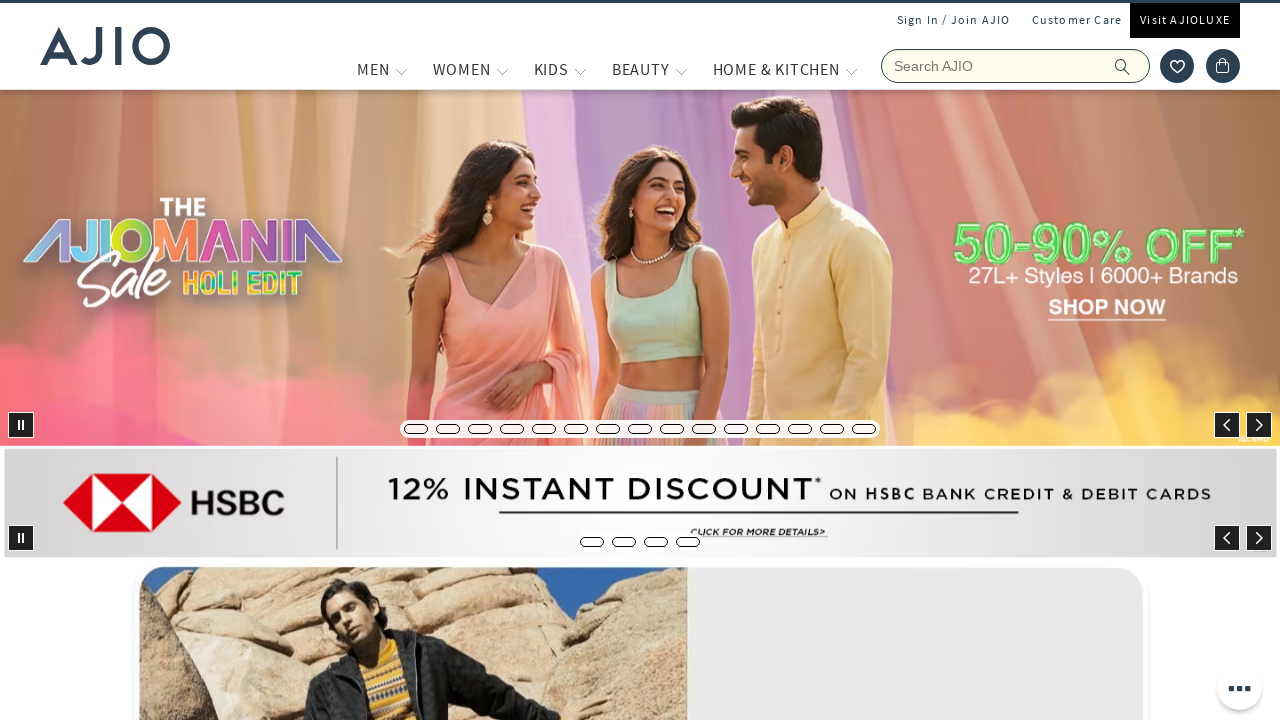

Filled search field with 'bags' on //input[@name='searchVal']
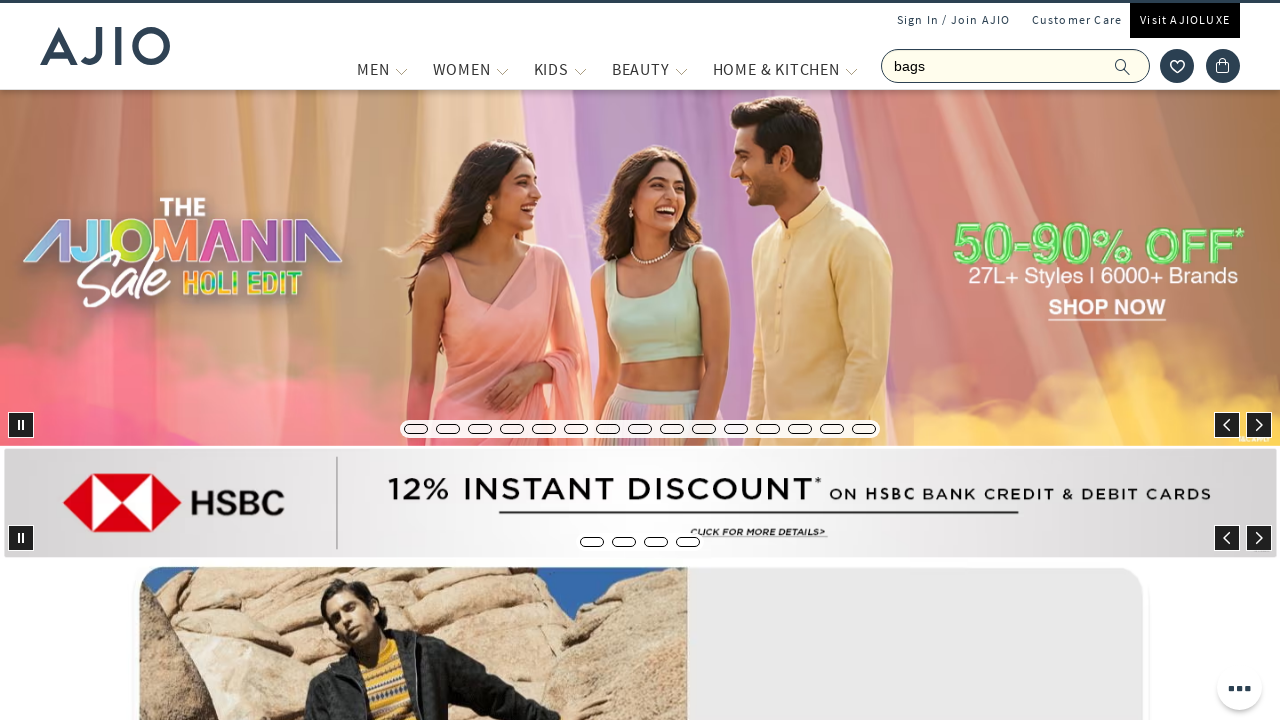

Pressed Enter to submit search for bags on //input[@name='searchVal']
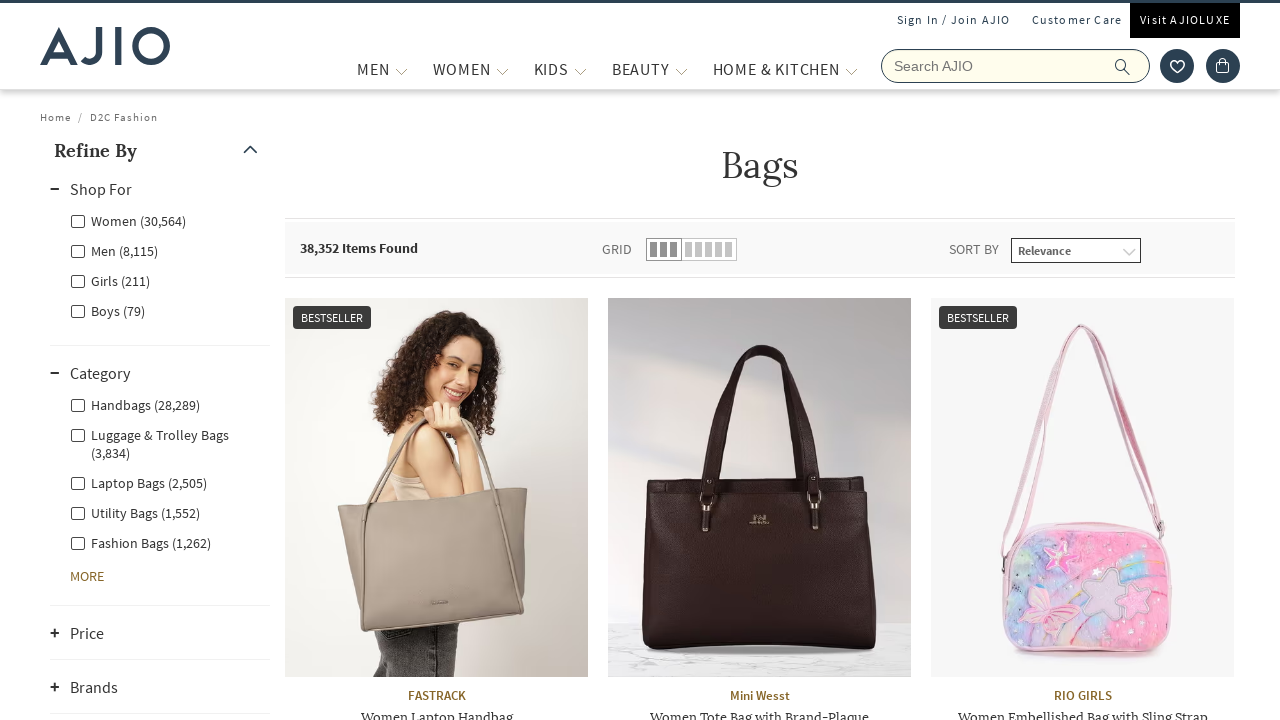

Search results loaded and Men filter appeared
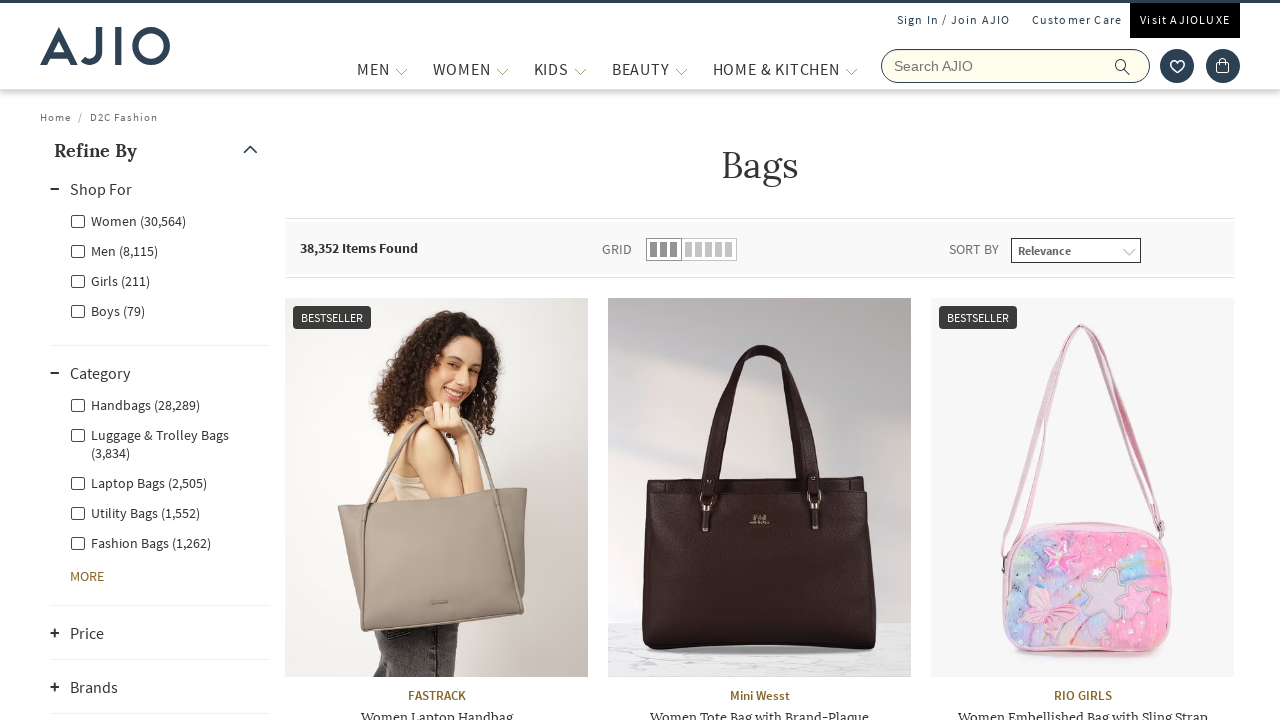

Applied Men category filter at (114, 250) on xpath=//label[@for='Men']
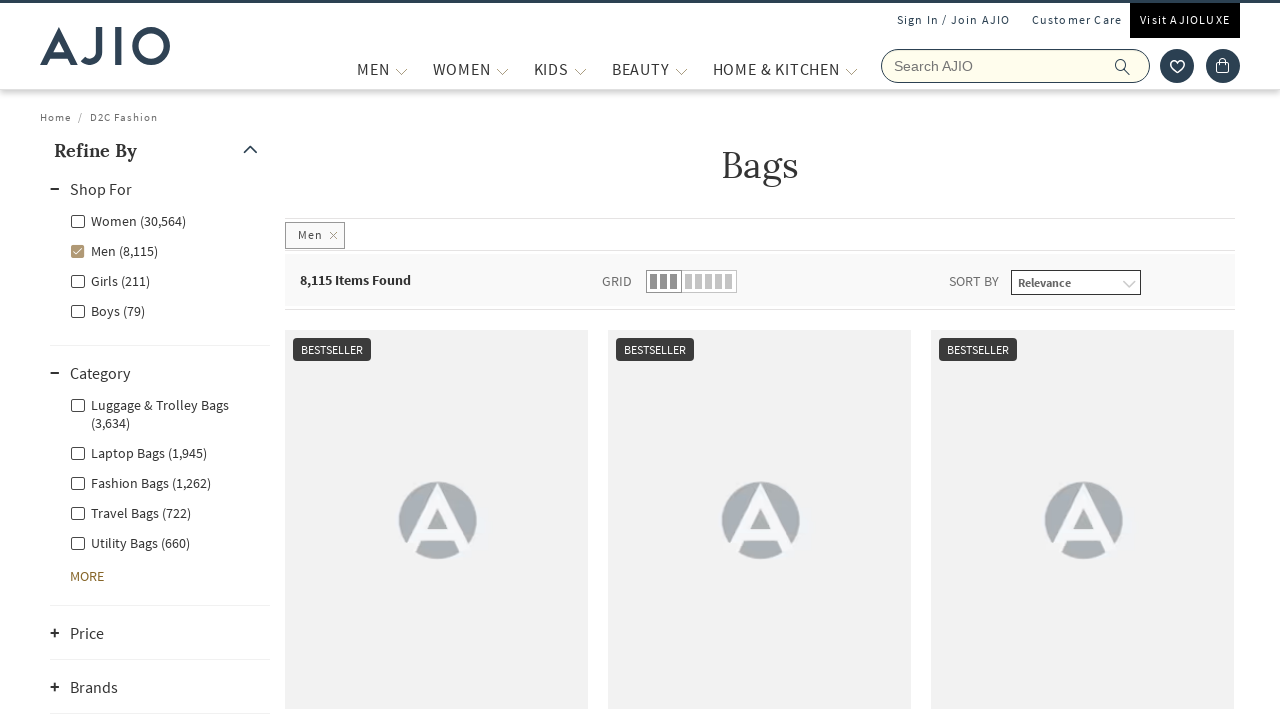

Applied Men - Fashion Bags subcategory filter at (140, 482) on xpath=//label[@for='Men - Fashion Bags']
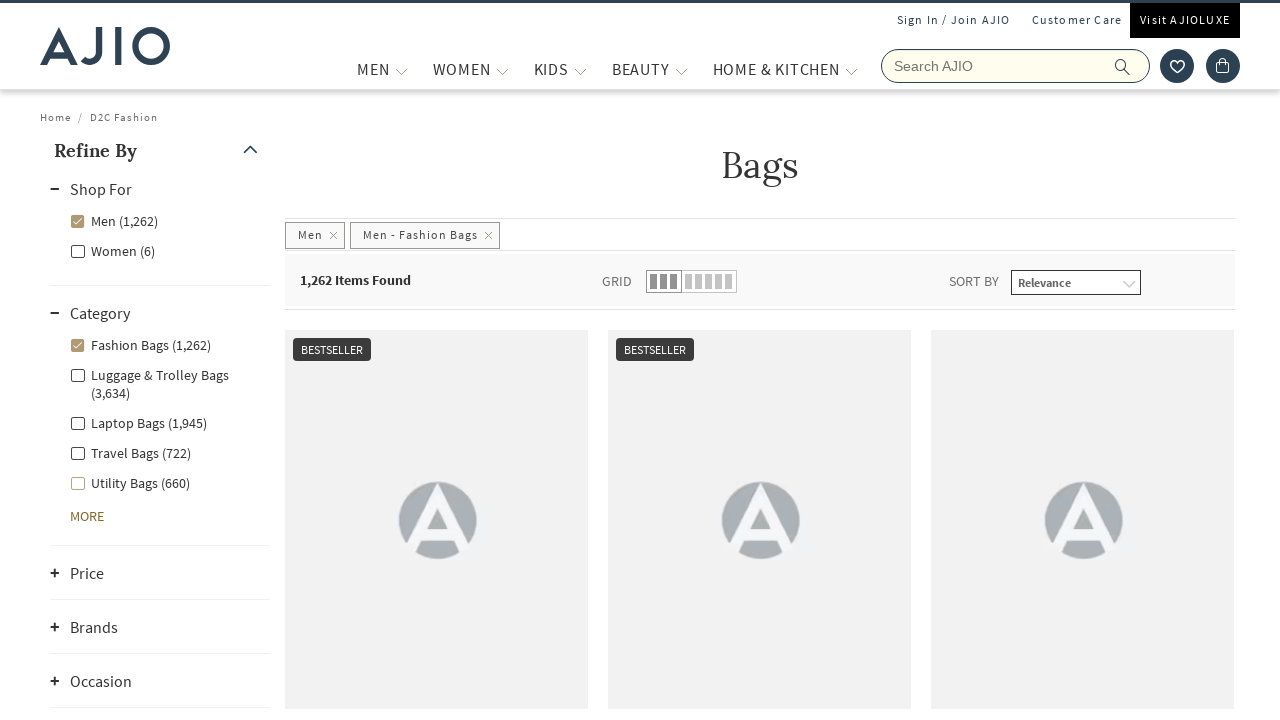

Filtered results loaded with product count displayed
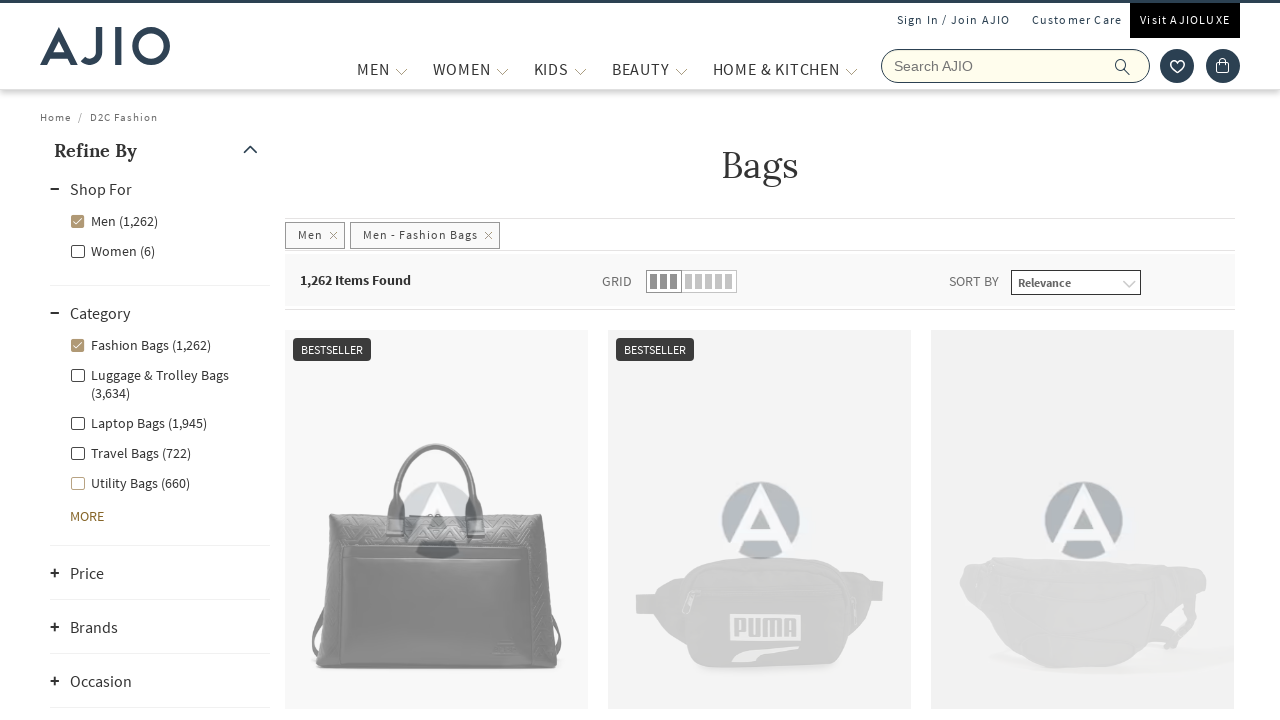

Brand filter list is displayed on the page
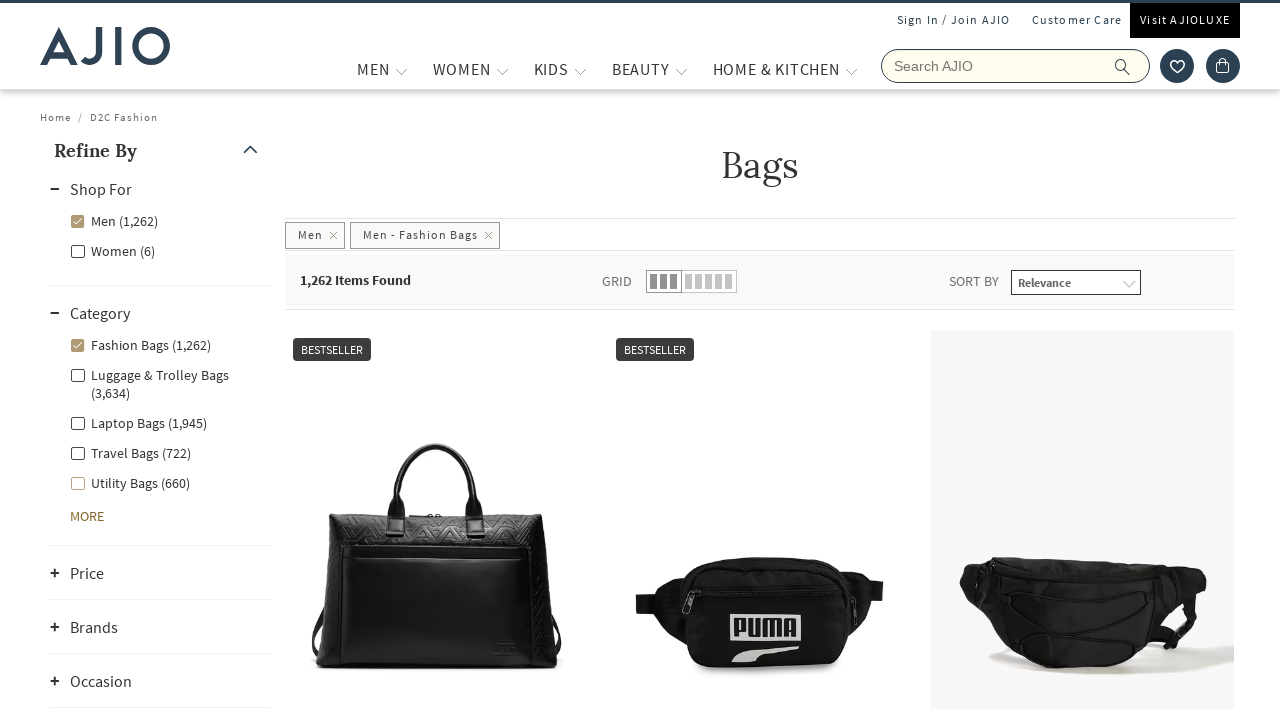

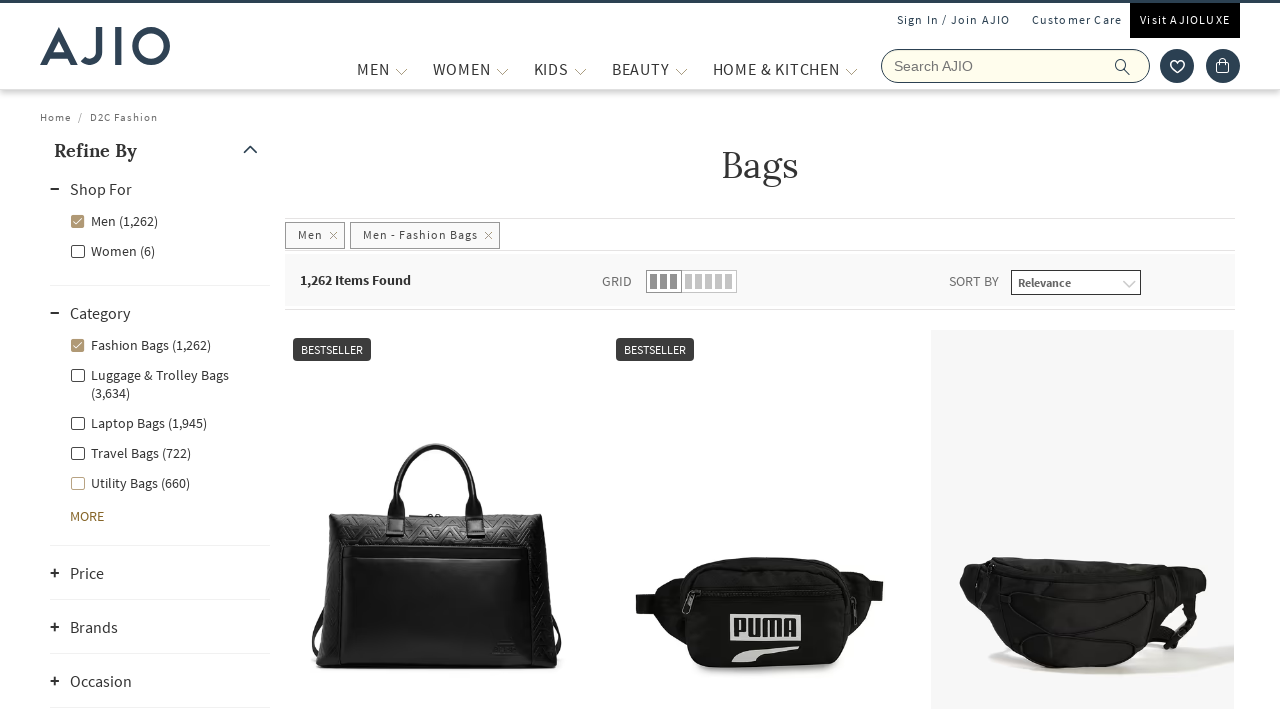